Tests the Industries dropdown menu by clicking on it and verifying that the Healthcare & Life Sciences option is displayed

Starting URL: https://www.hireright.com/

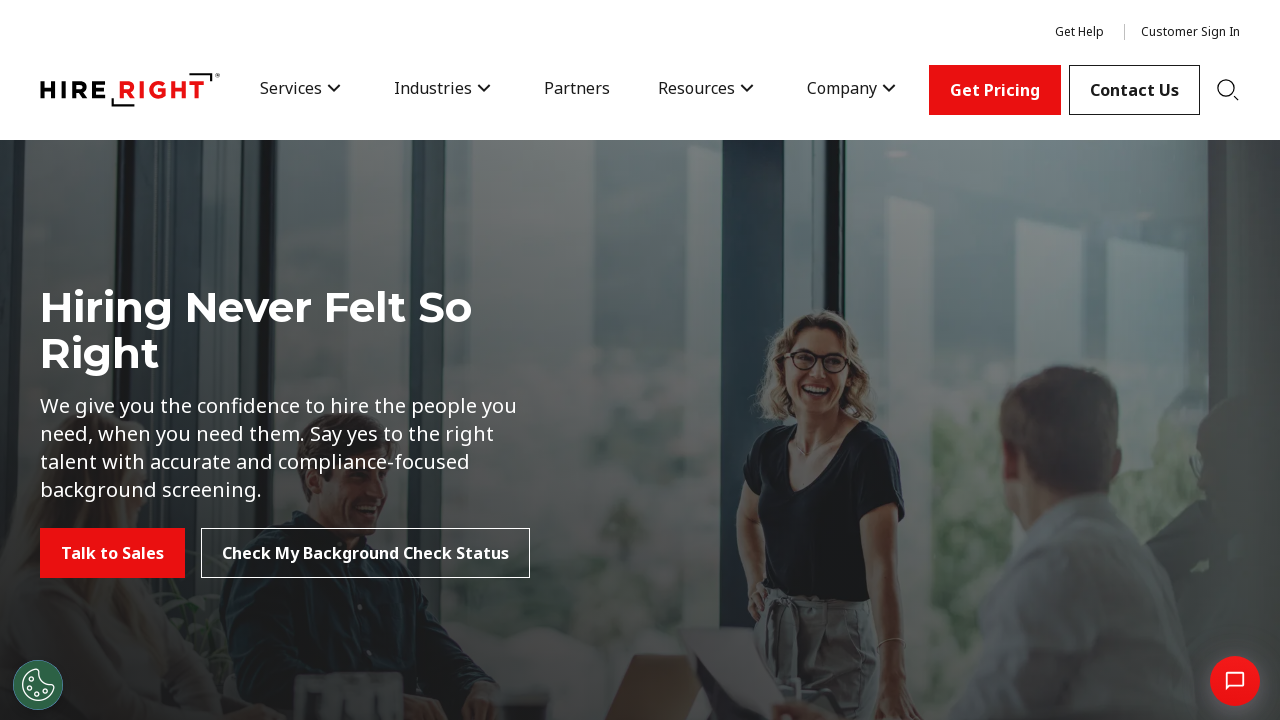

Clicked on Industries dropdown menu at (433, 88) on xpath=//span[contains(text(), 'Industries')]
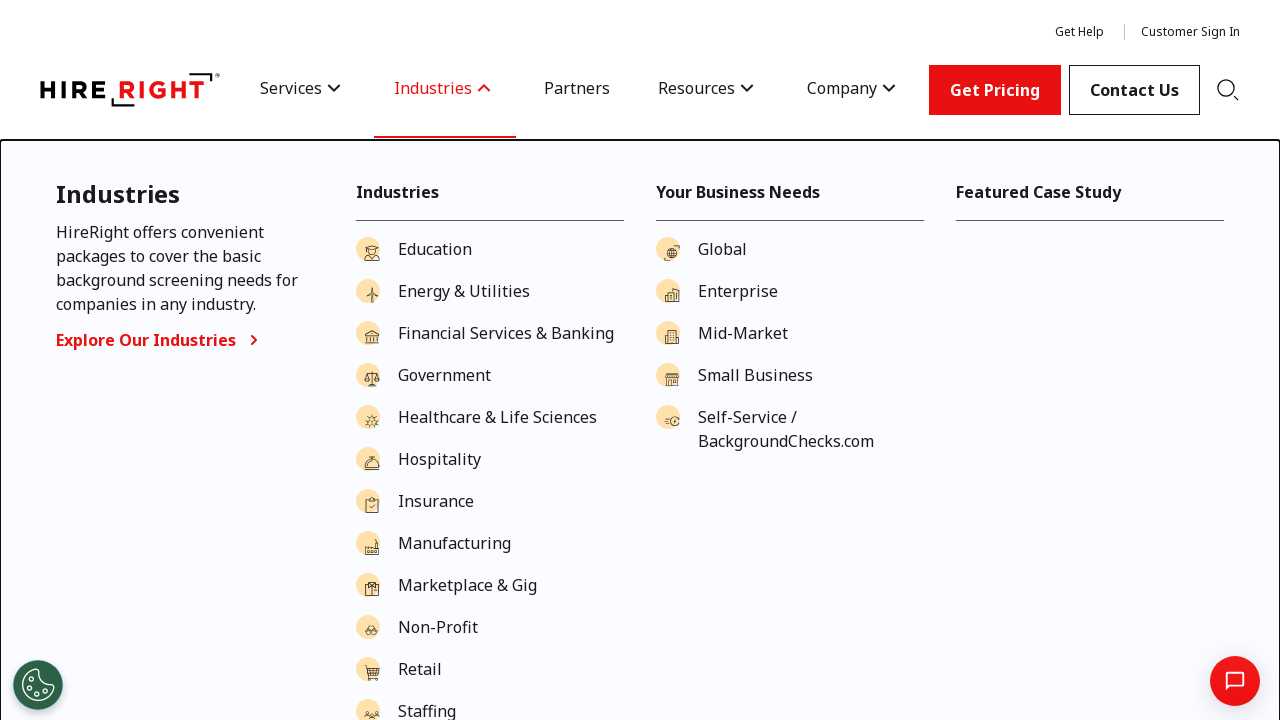

Industries dropdown content loaded
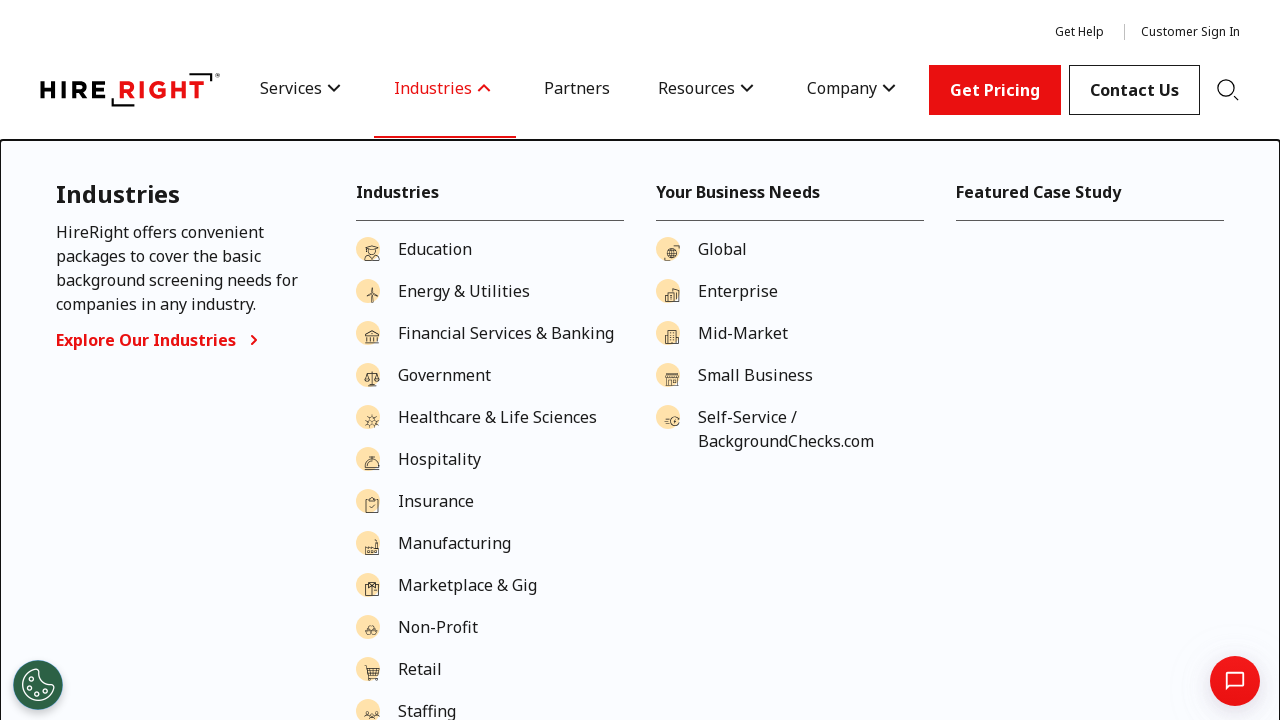

Healthcare & Life Sciences option is visible in dropdown
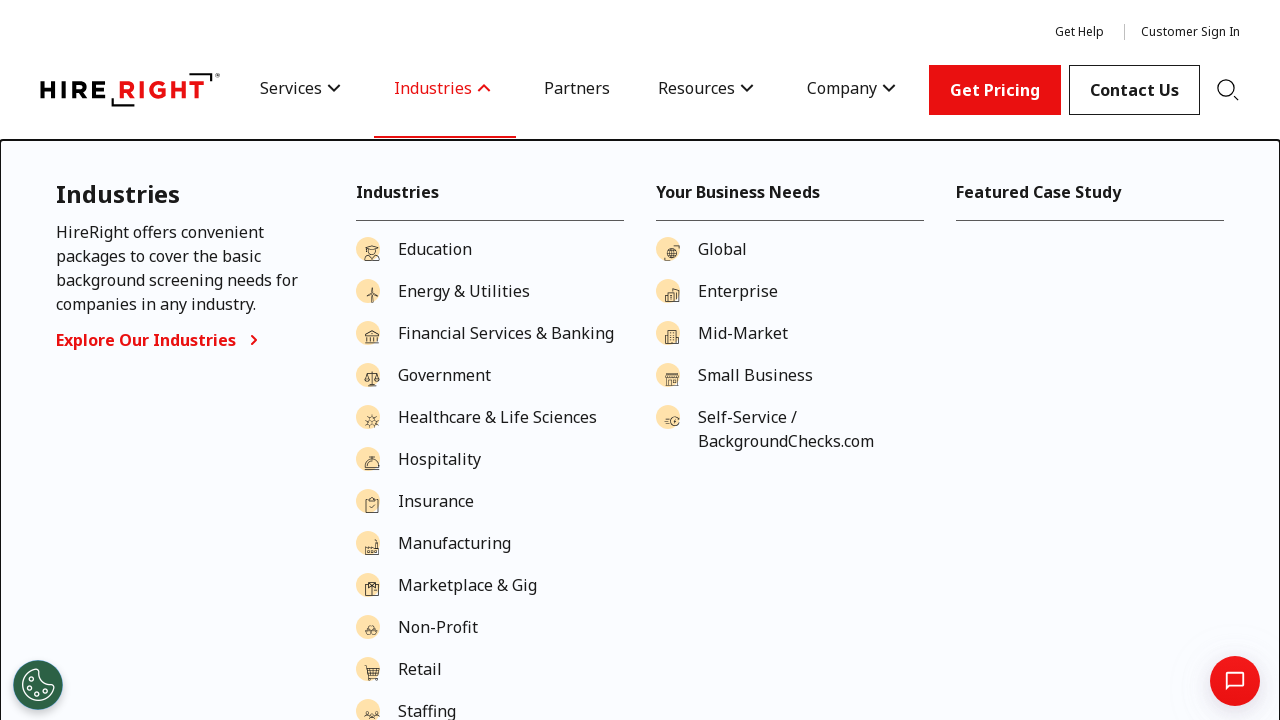

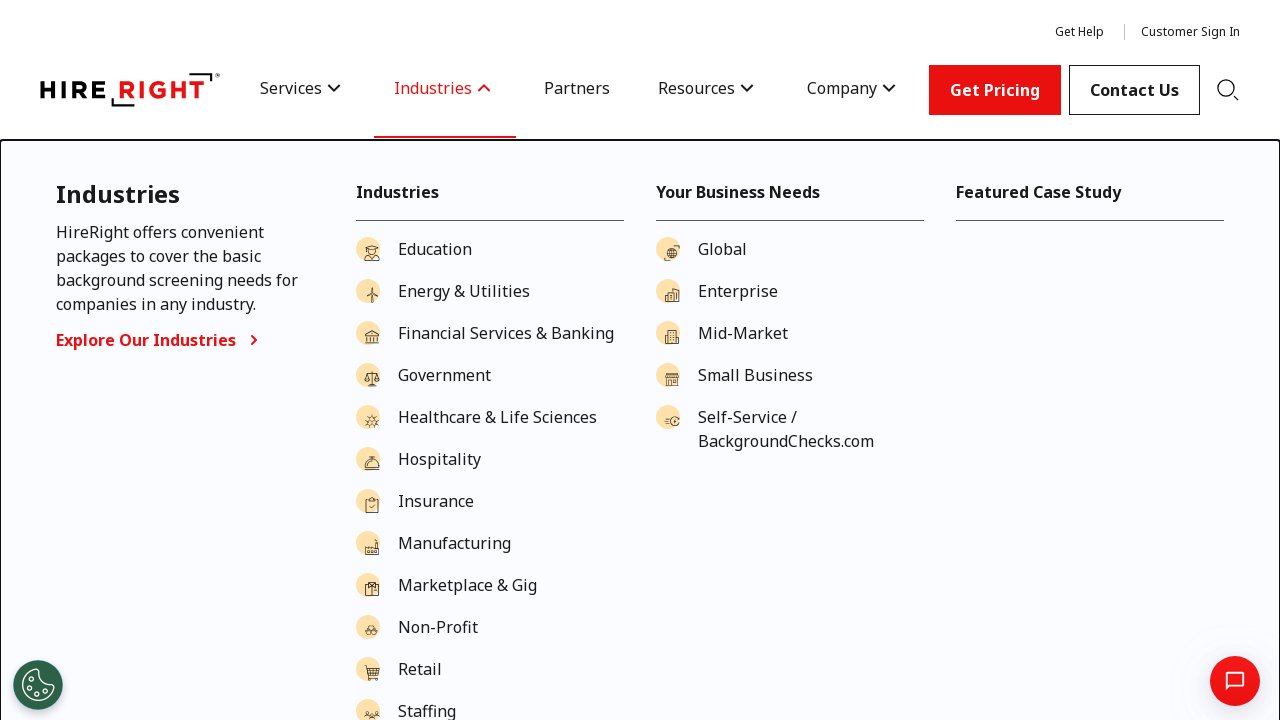